Navigates to the OrangeHRM demo booking page and waits for the page content to load. The original script attempted to interact with reCAPTCHA which cannot be automated reliably.

Starting URL: https://www.orangehrm.com/en/book-a-free-demo/

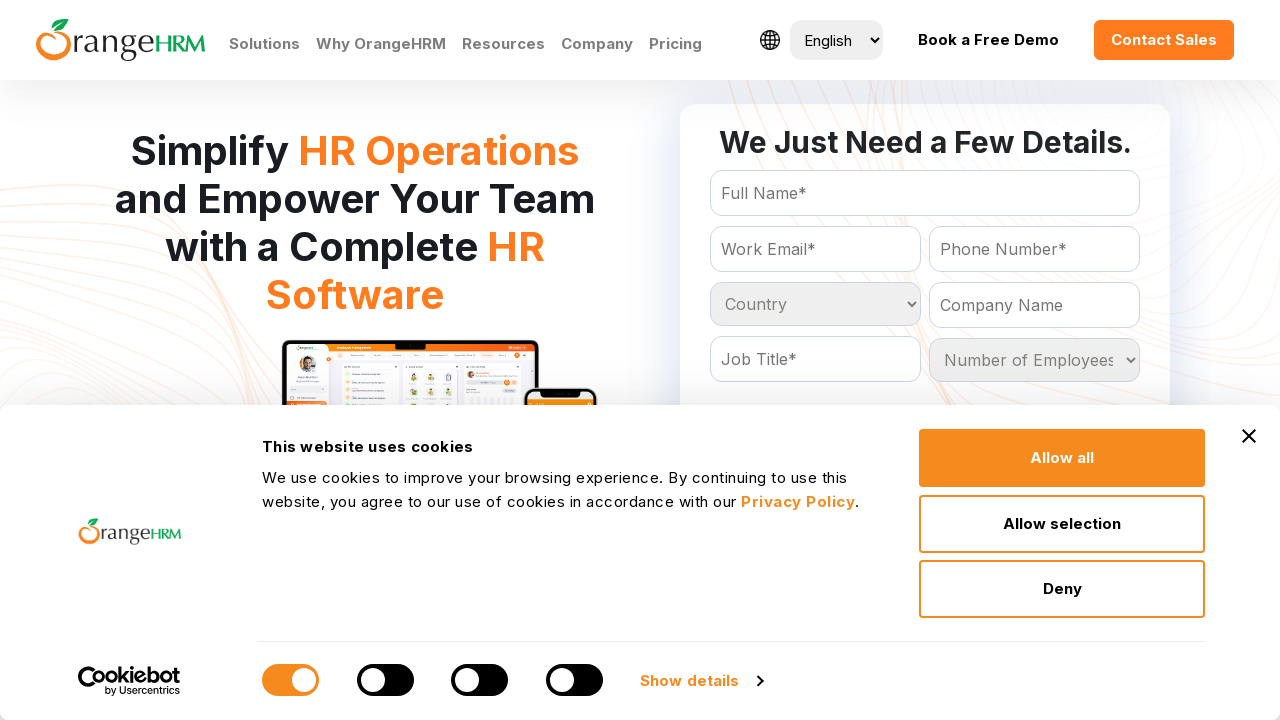

Waited for page to reach networkidle load state
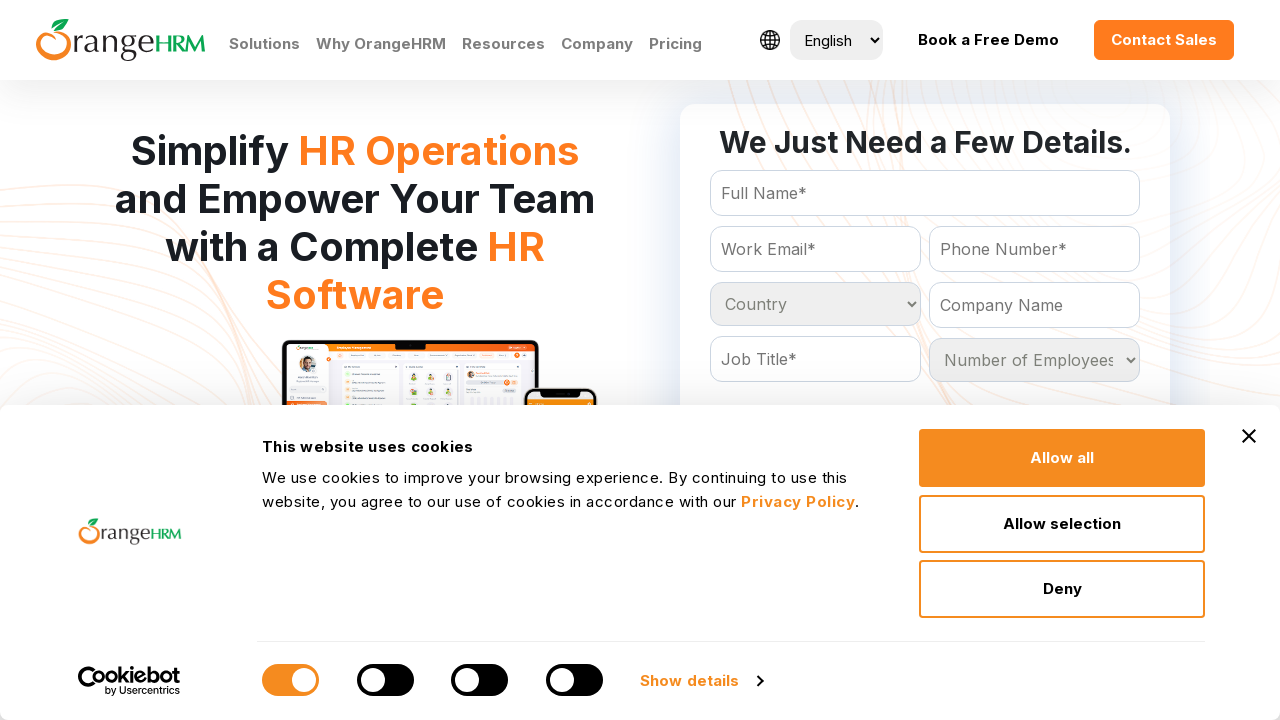

Form element appeared on OrangeHRM demo booking page
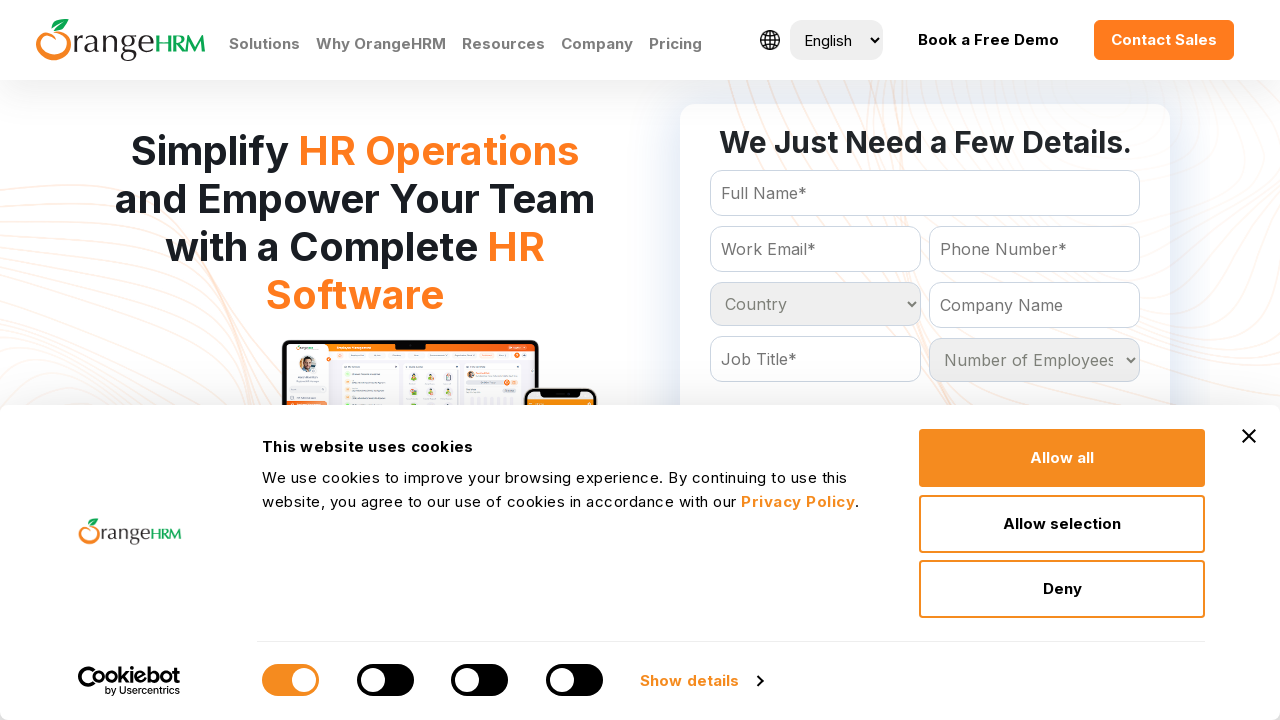

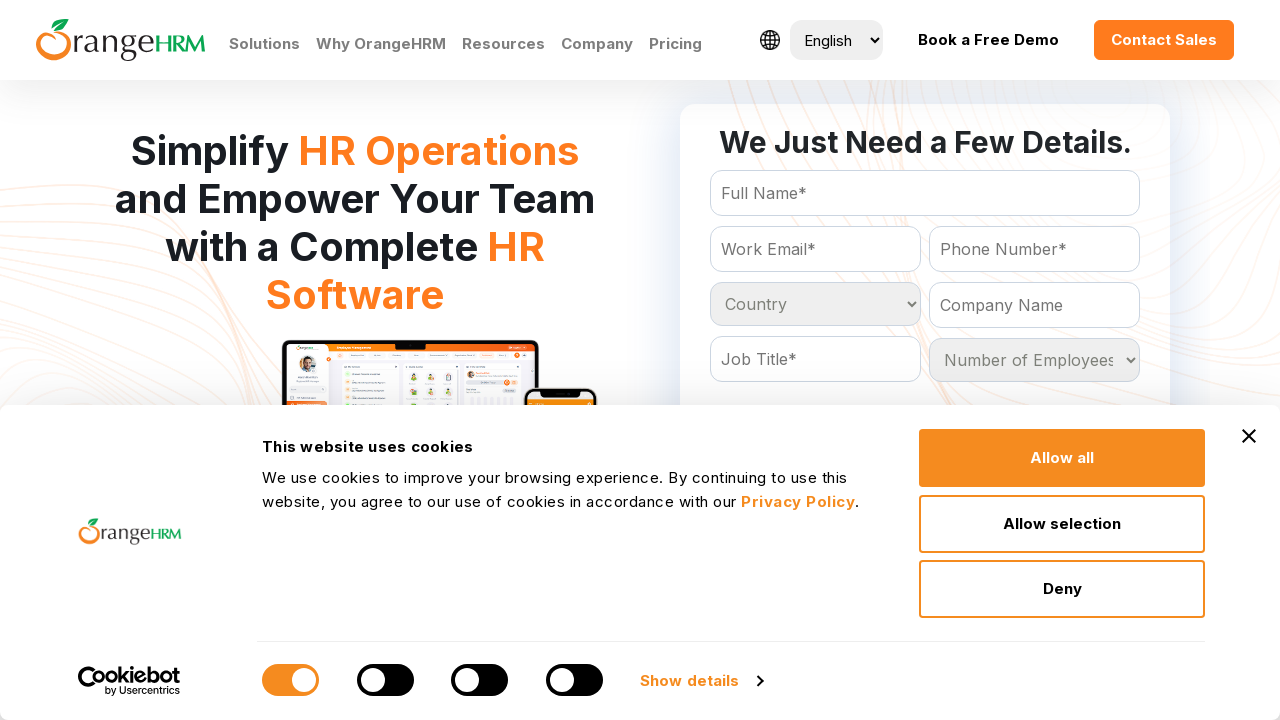